Tests A/B test opt-out by adding an opt-out cookie before navigating to the A/B test page, then verifying the test is disabled.

Starting URL: http://the-internet.herokuapp.com

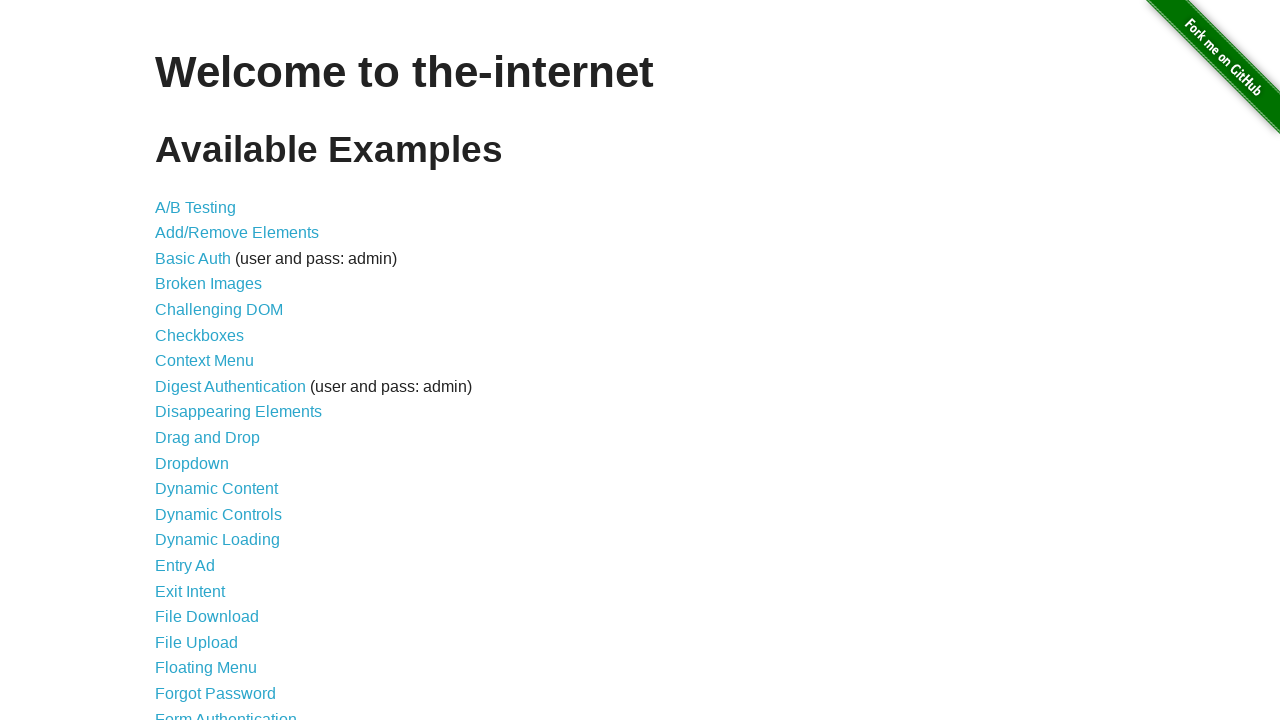

Added optimizelyOptOut cookie to disable A/B test
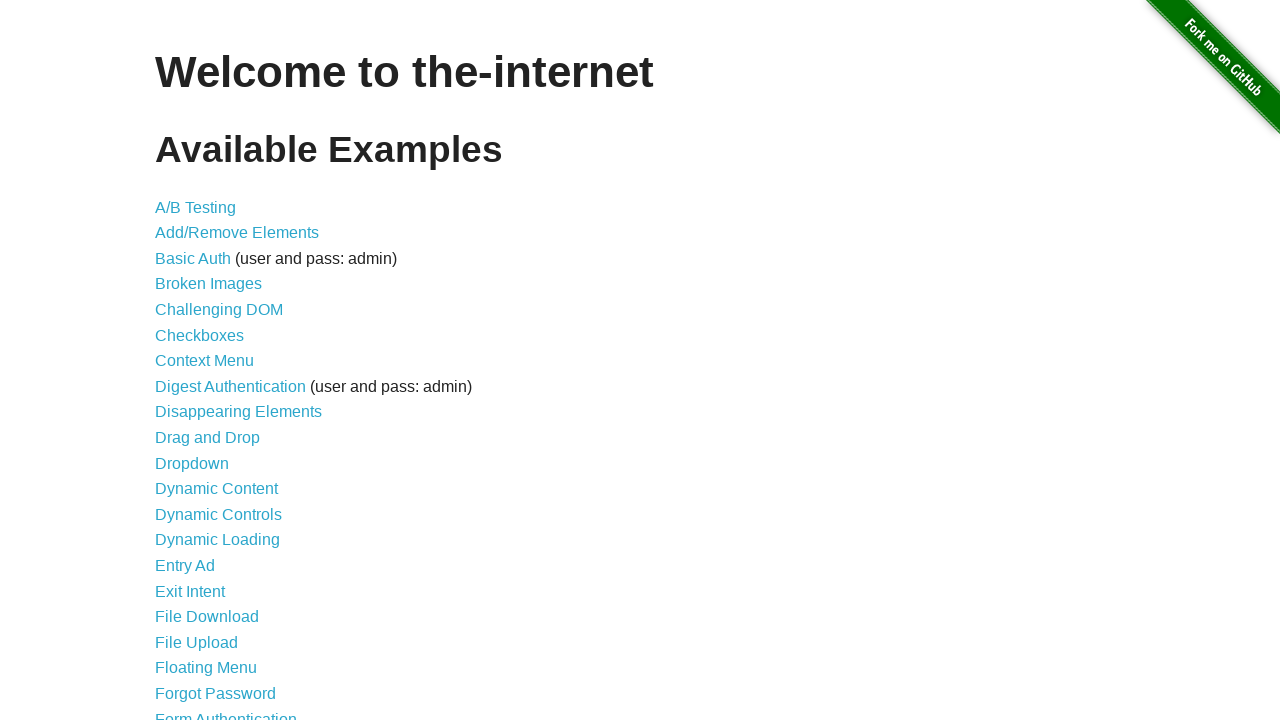

Navigated to A/B test page
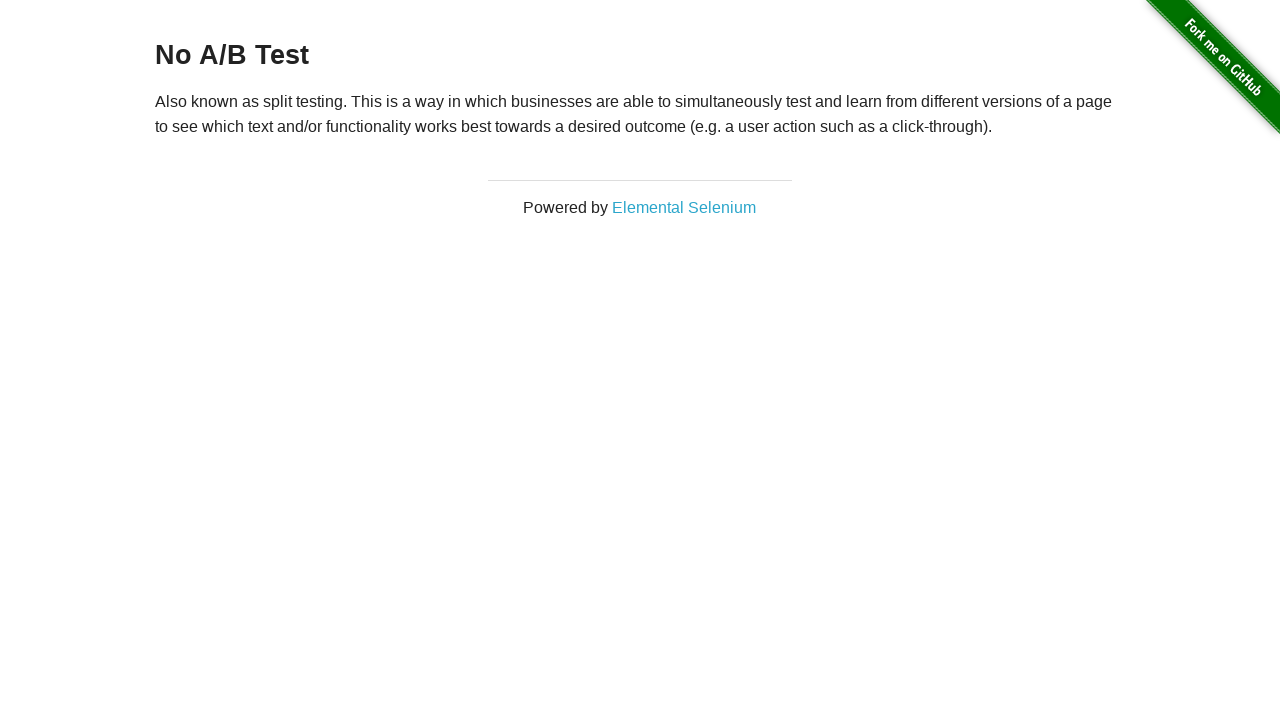

A/B test page heading loaded successfully
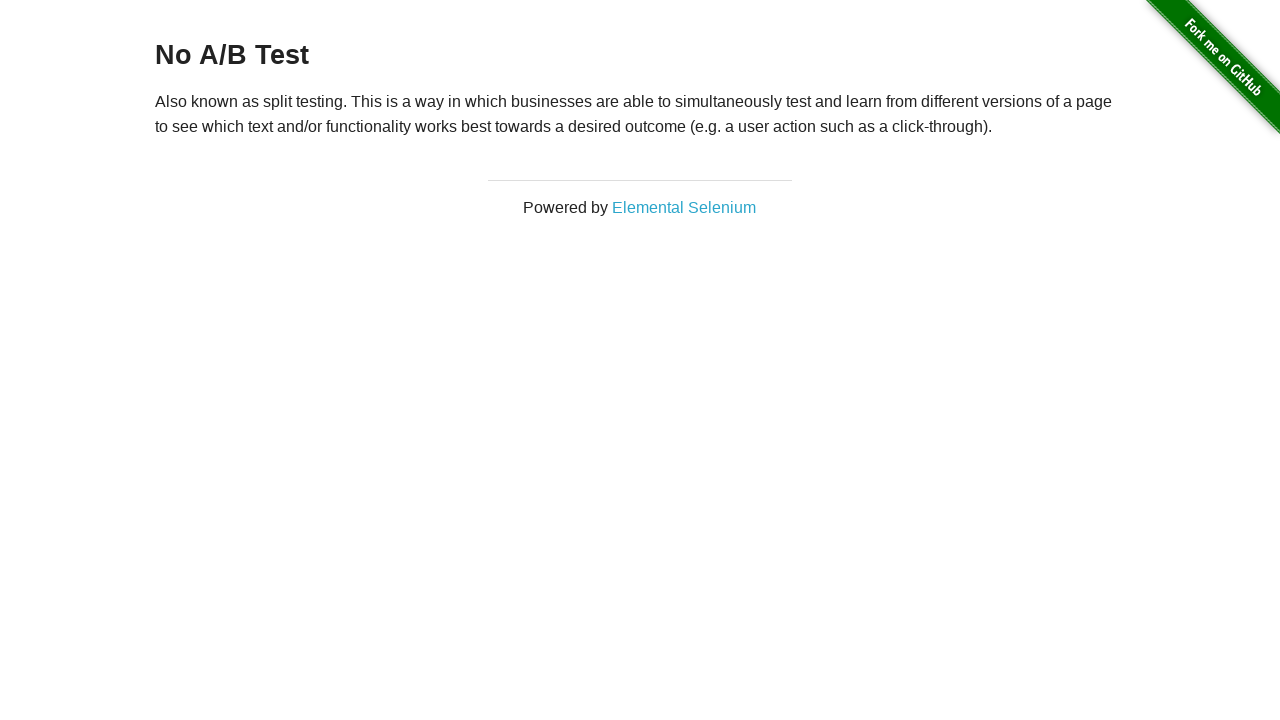

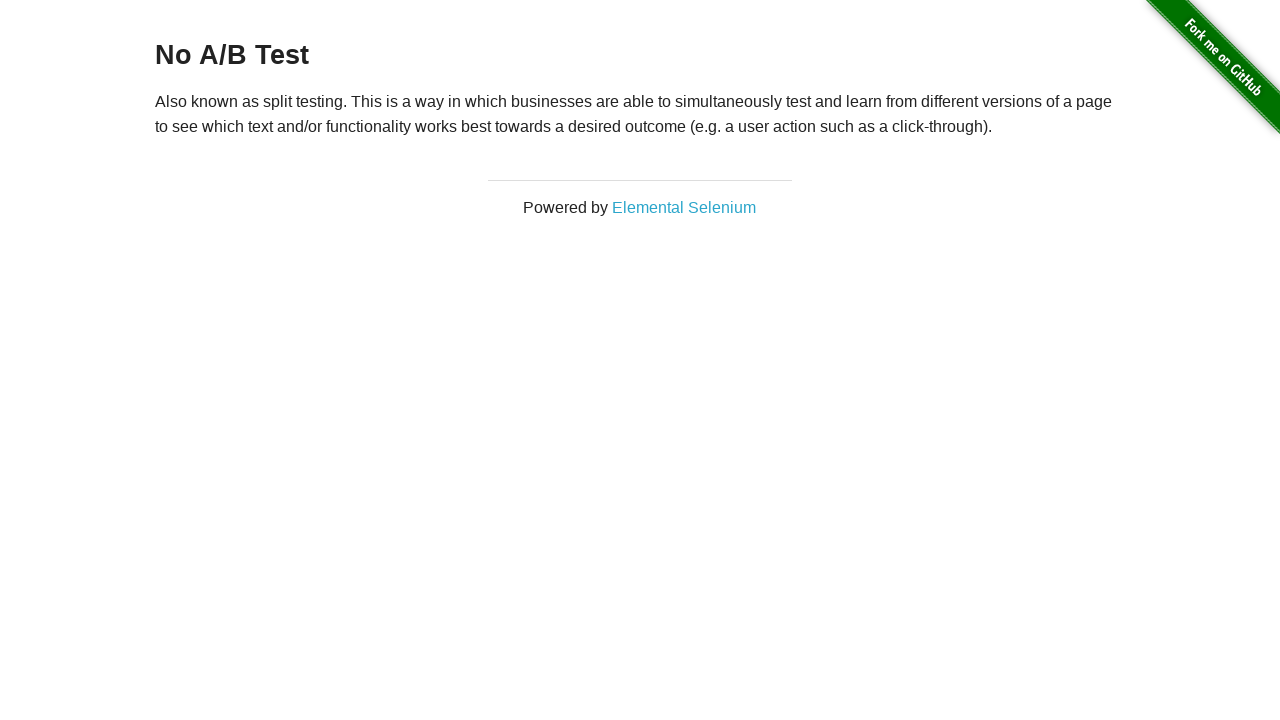